Tests drag and drop using click-hold-move-release sequence to drag source element to target drop zone

Starting URL: https://jqueryui.com/droppable/

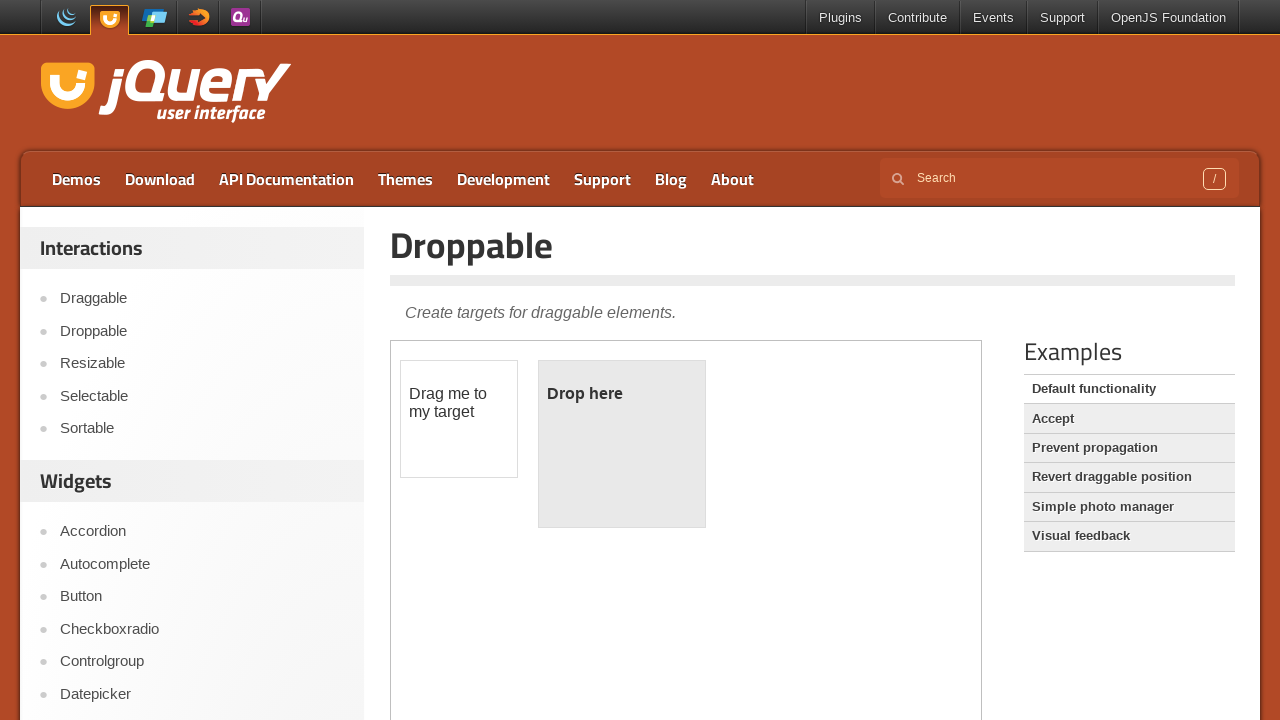

Located iframe containing drag-drop demo
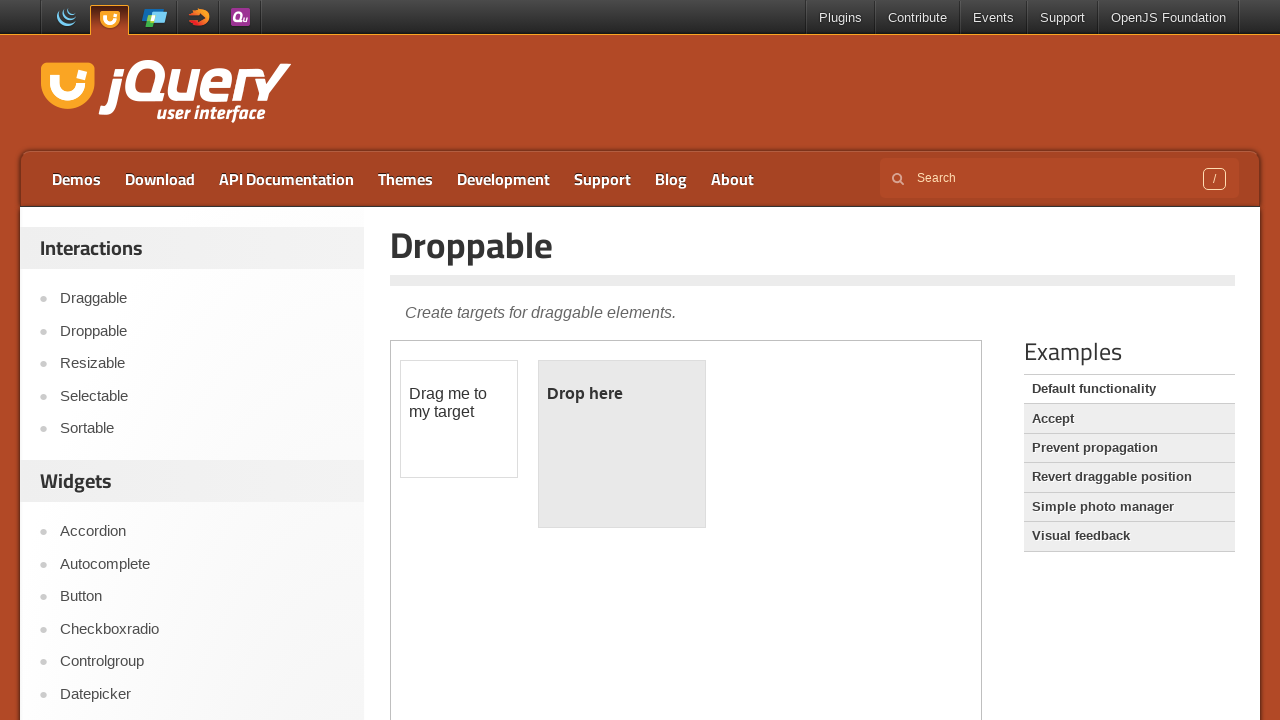

Located draggable source element
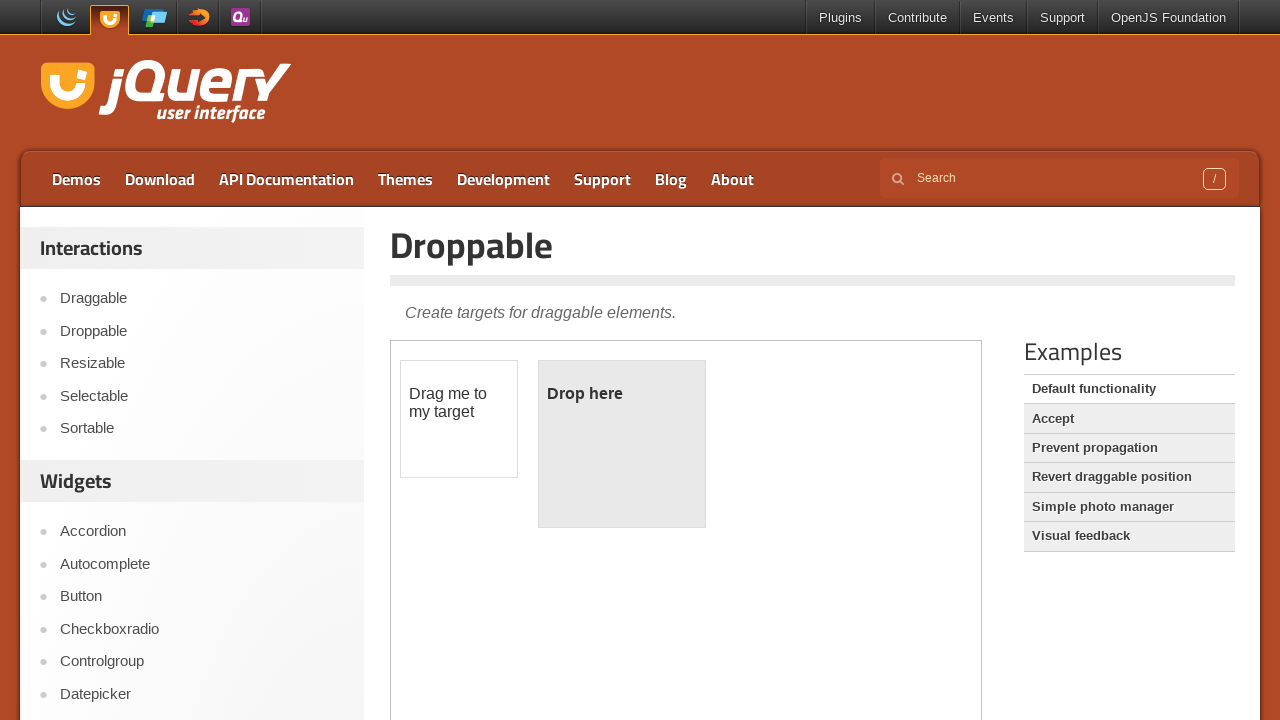

Located droppable target zone
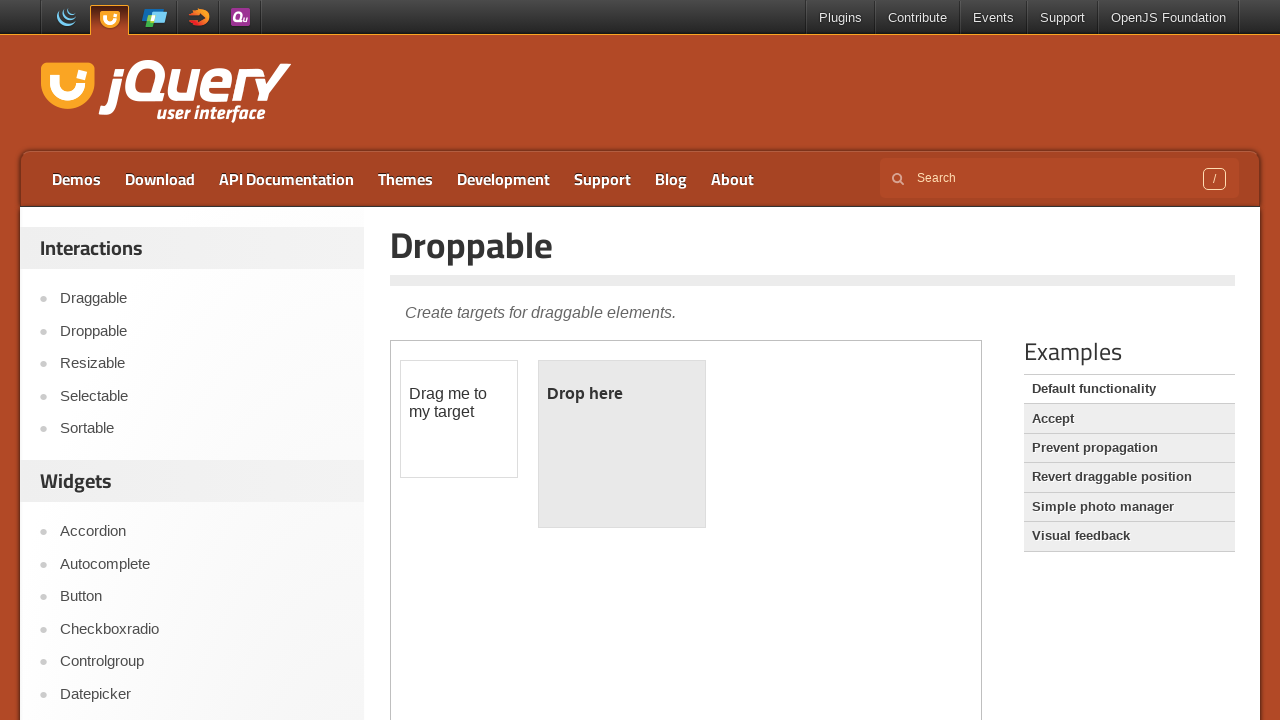

Dragged source element to target drop zone using click-hold-move-release sequence at (622, 444)
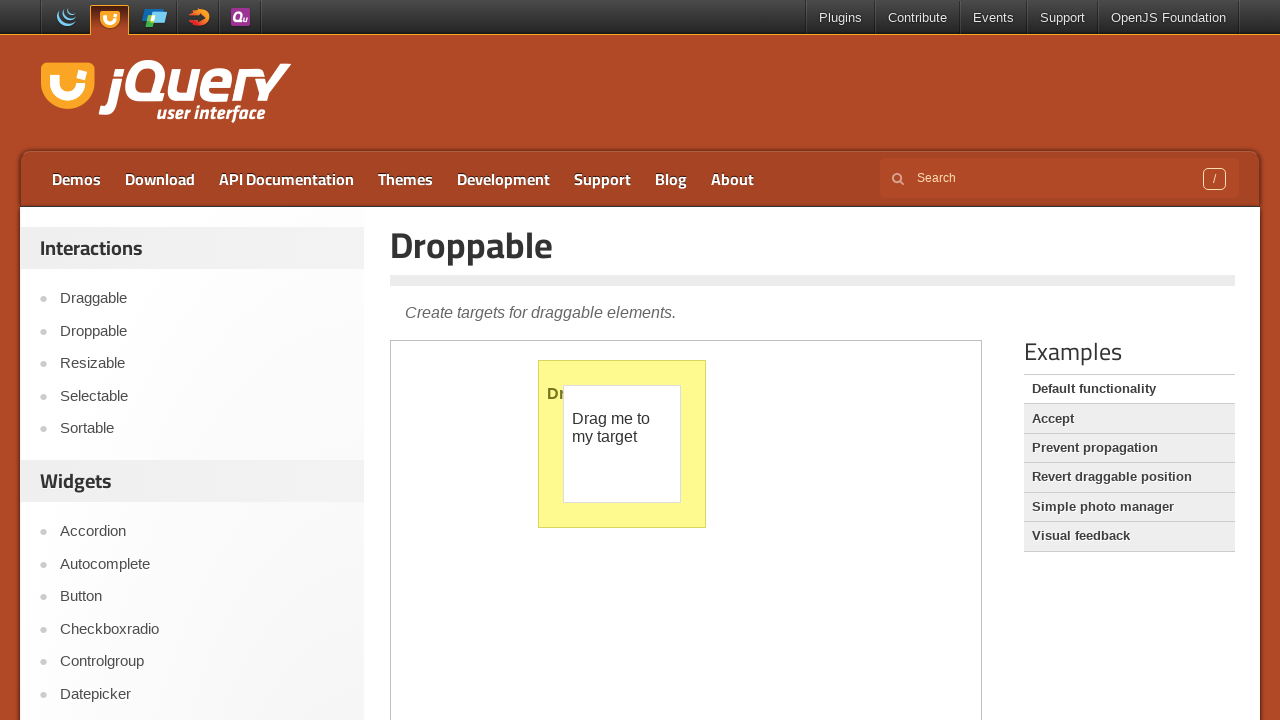

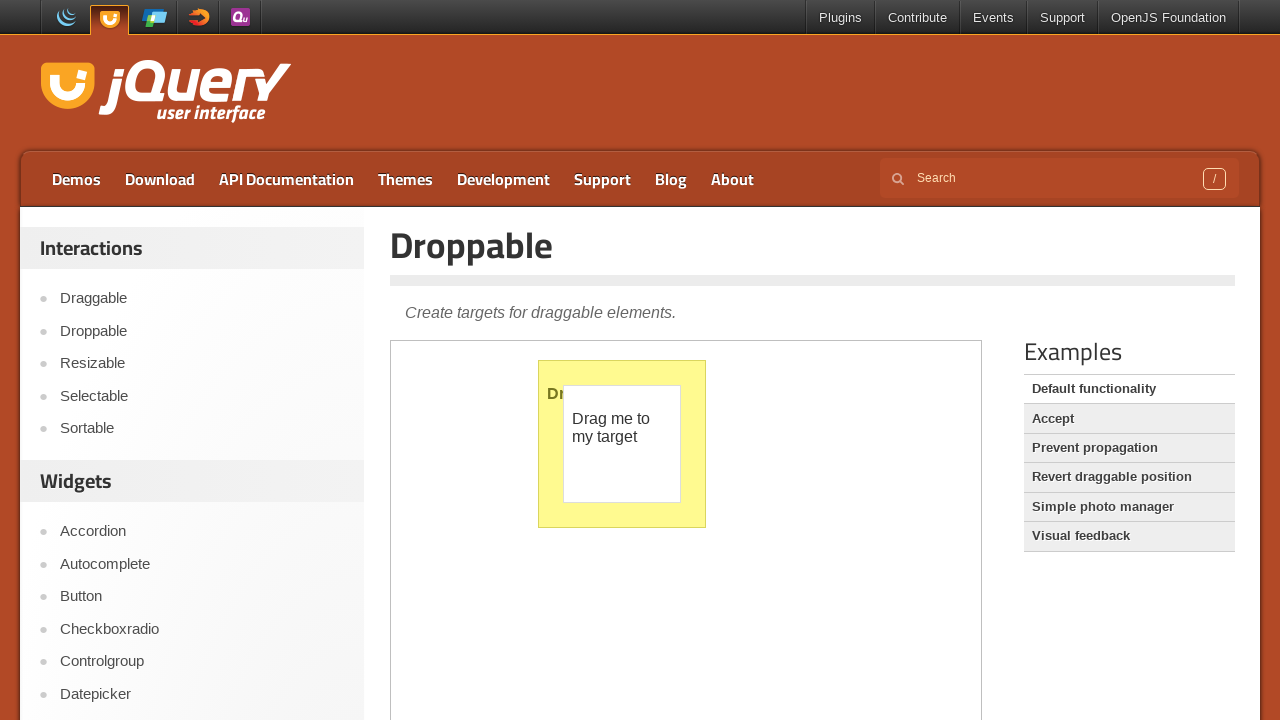